Tests clicking a button identified by CSS class selector on the UI Testing Playground's class attribute challenge page

Starting URL: http://uitestingplayground.com/classattr

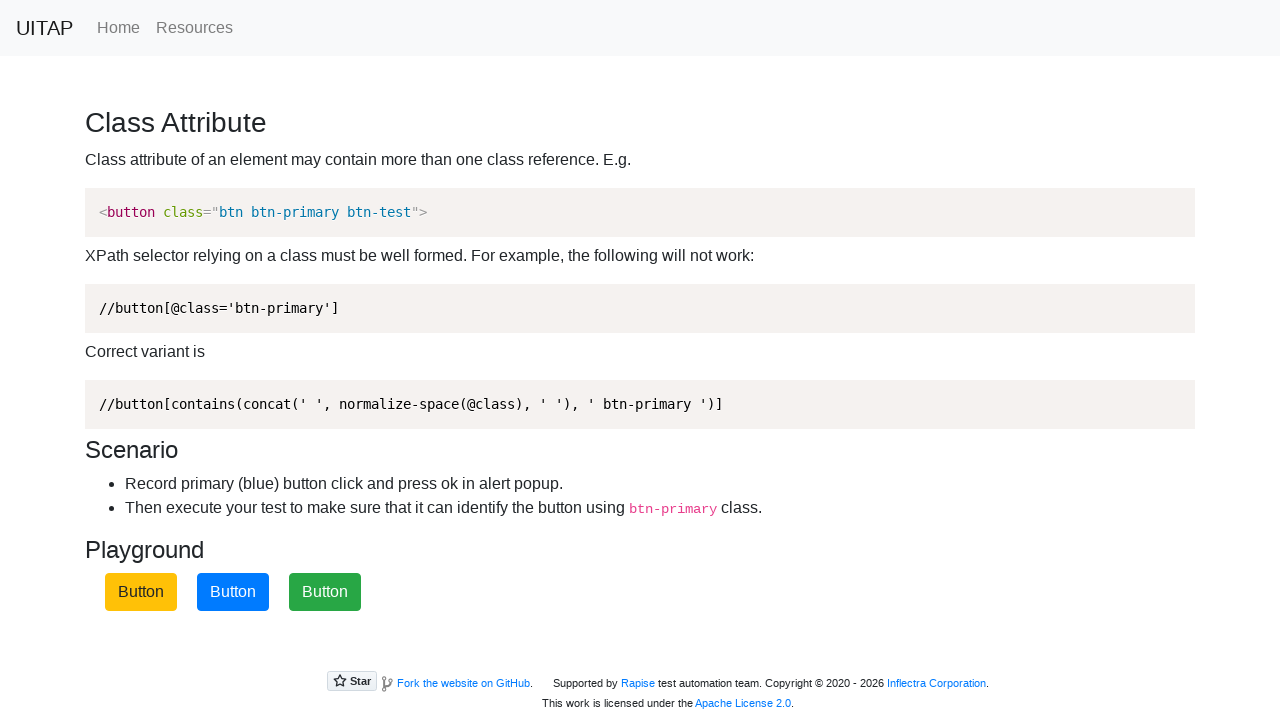

Navigated to class attribute challenge page
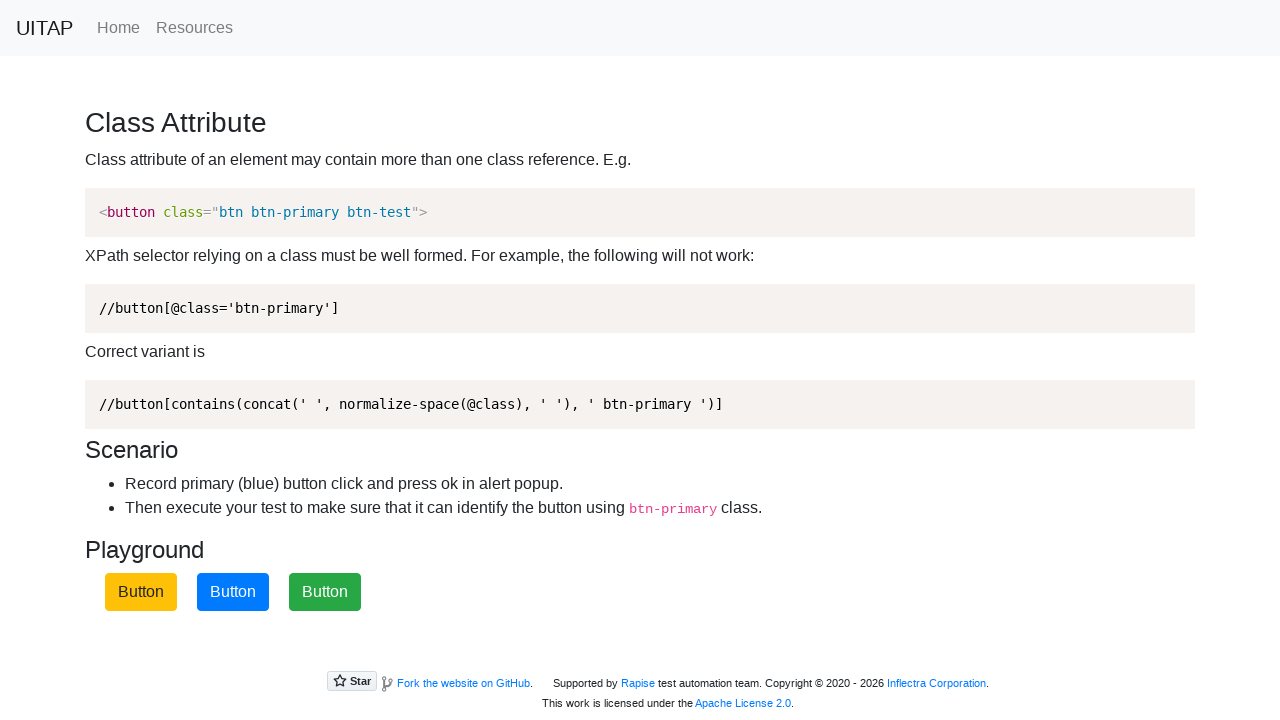

Clicked button identified by .btn-primary CSS class selector at (233, 592) on .btn-primary
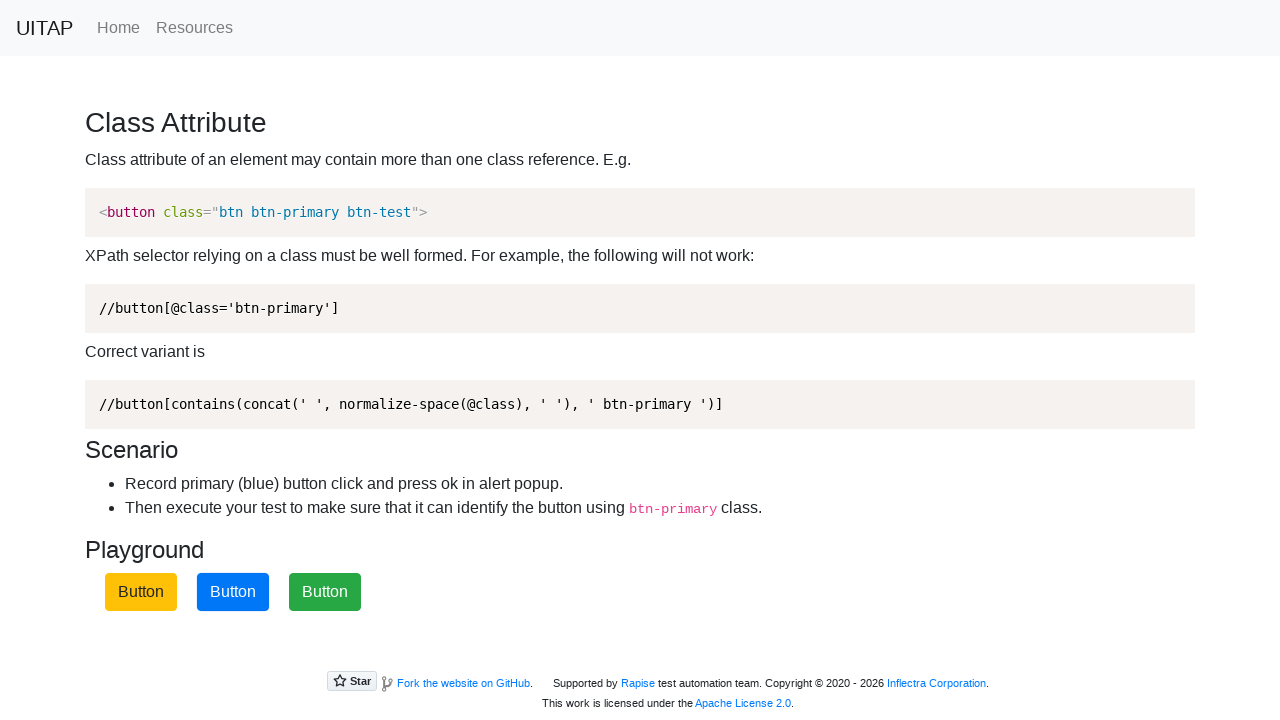

Waited 1 second to observe result
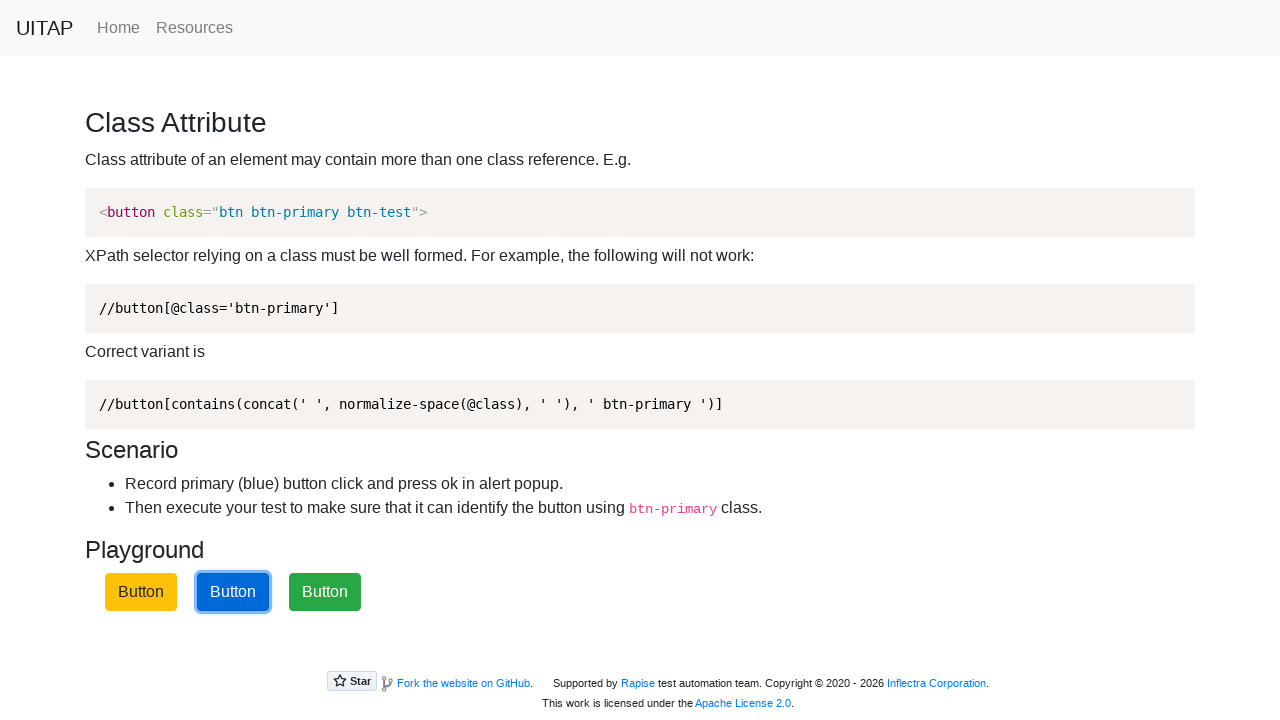

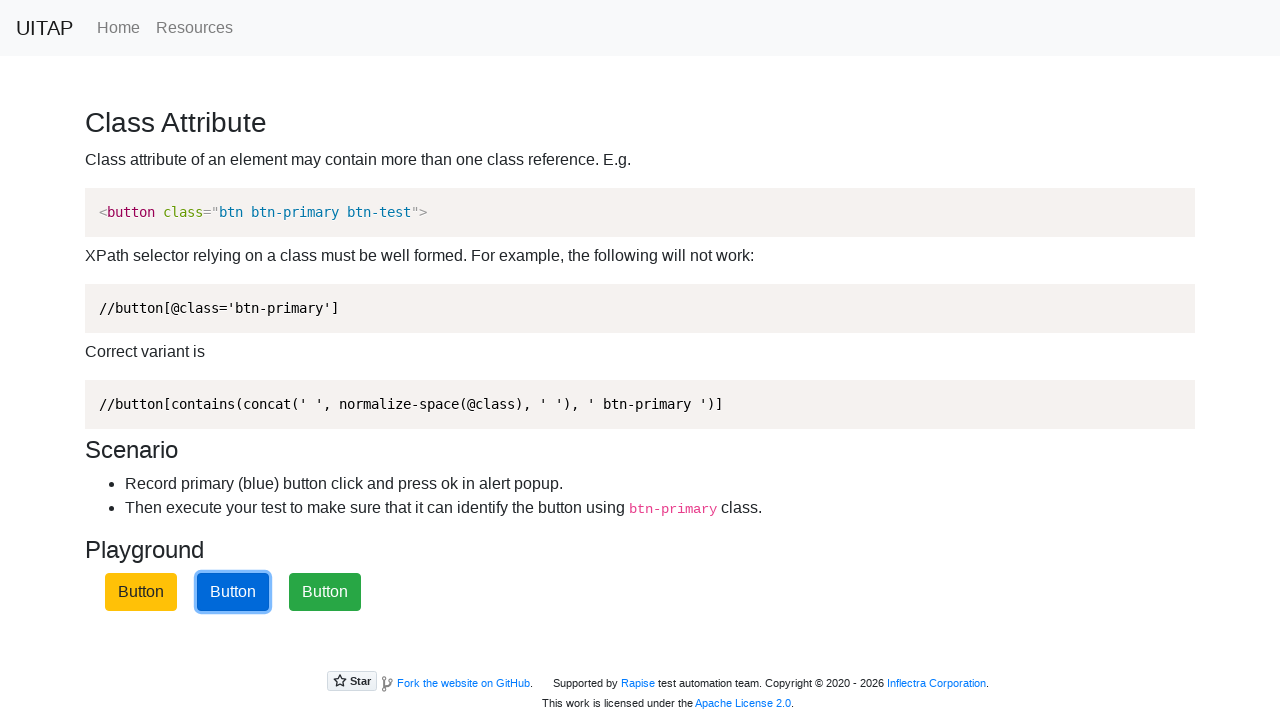